Opens the appointment modal and tests inserting a time into the hour input field.

Starting URL: https://test-a-pet.vercel.app/

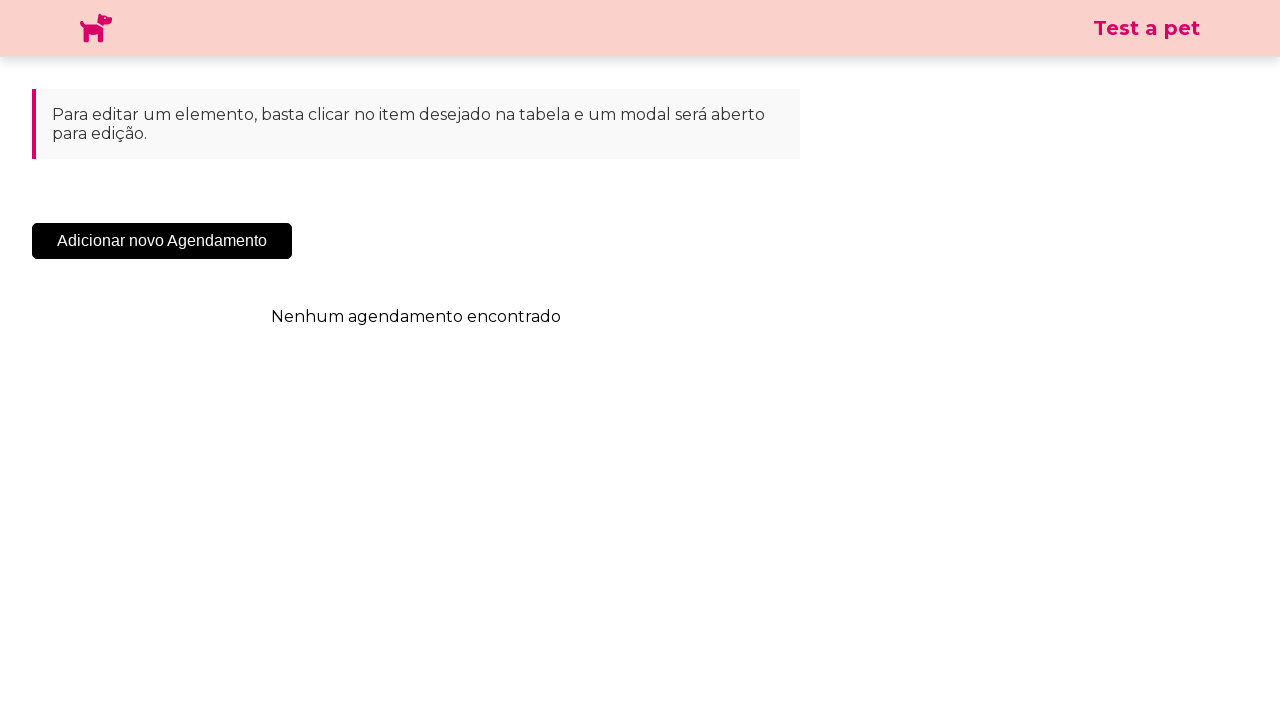

Clicked 'Add New Appointment' button at (162, 241) on .sc-cHqXqK.kZzwzX
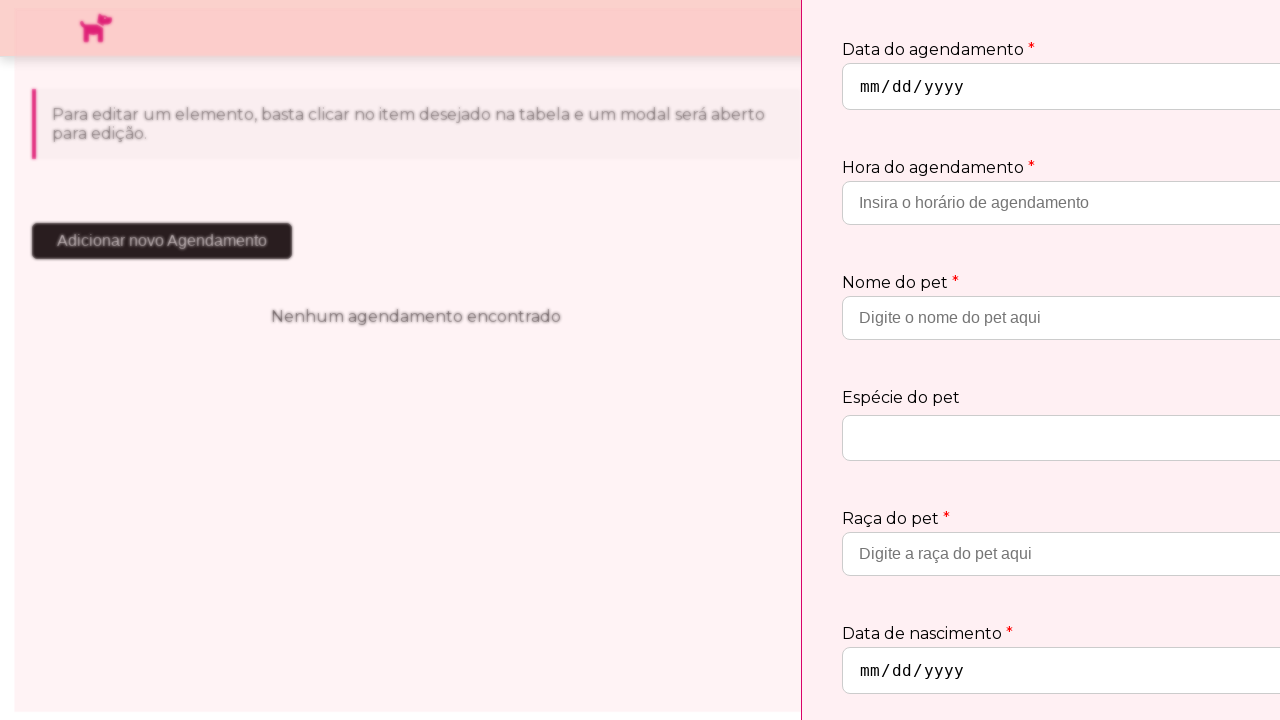

Appointment modal appeared
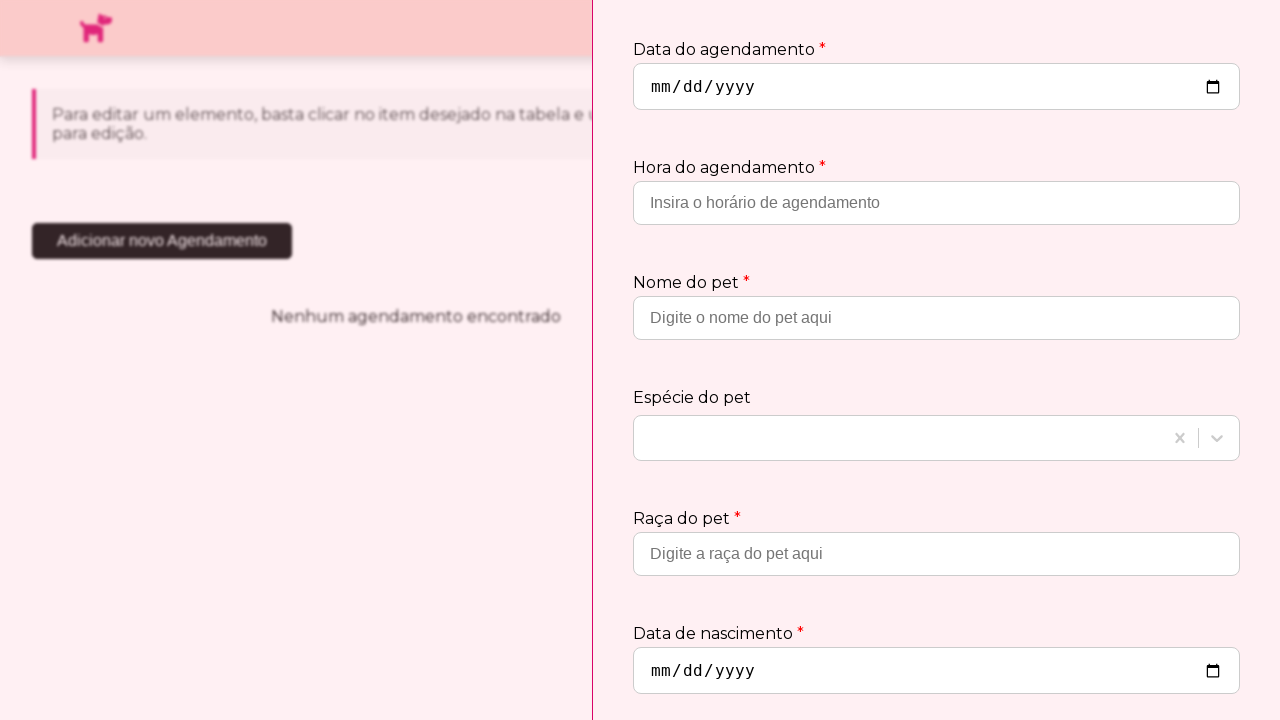

Filled hour input field with '10:30' on input[type='hour']
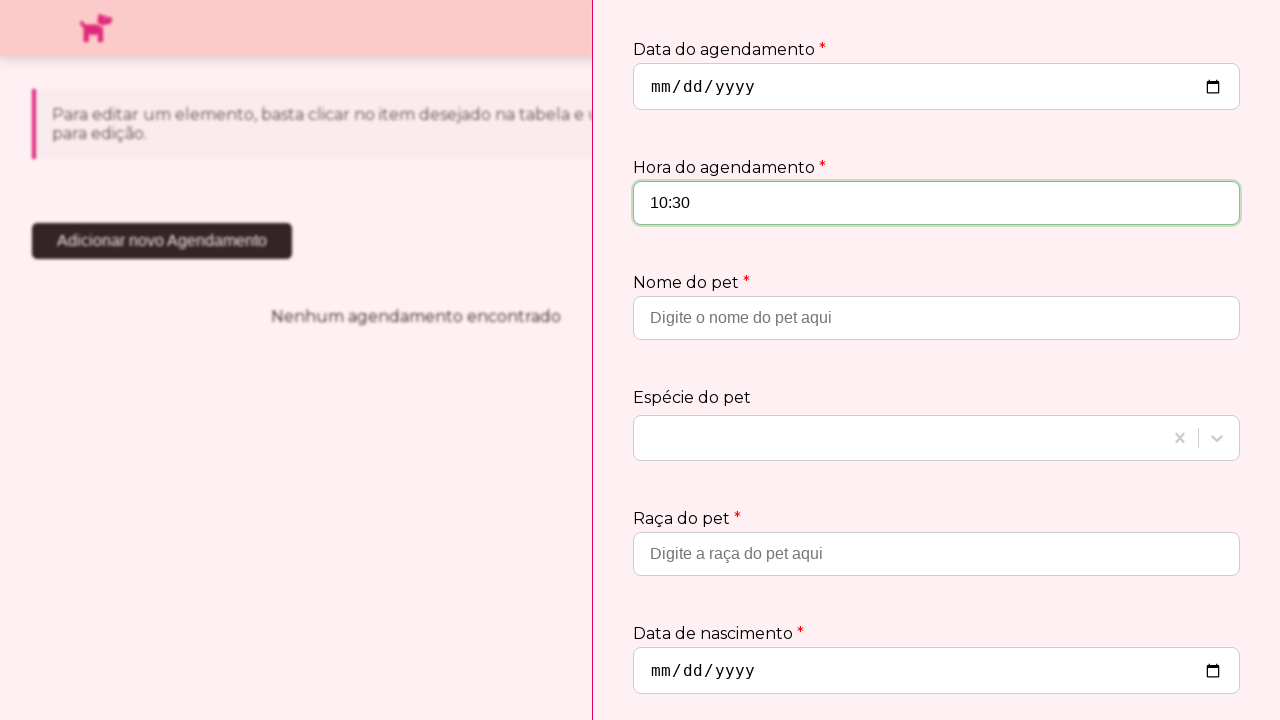

Verified that hour input field contains '10:30'
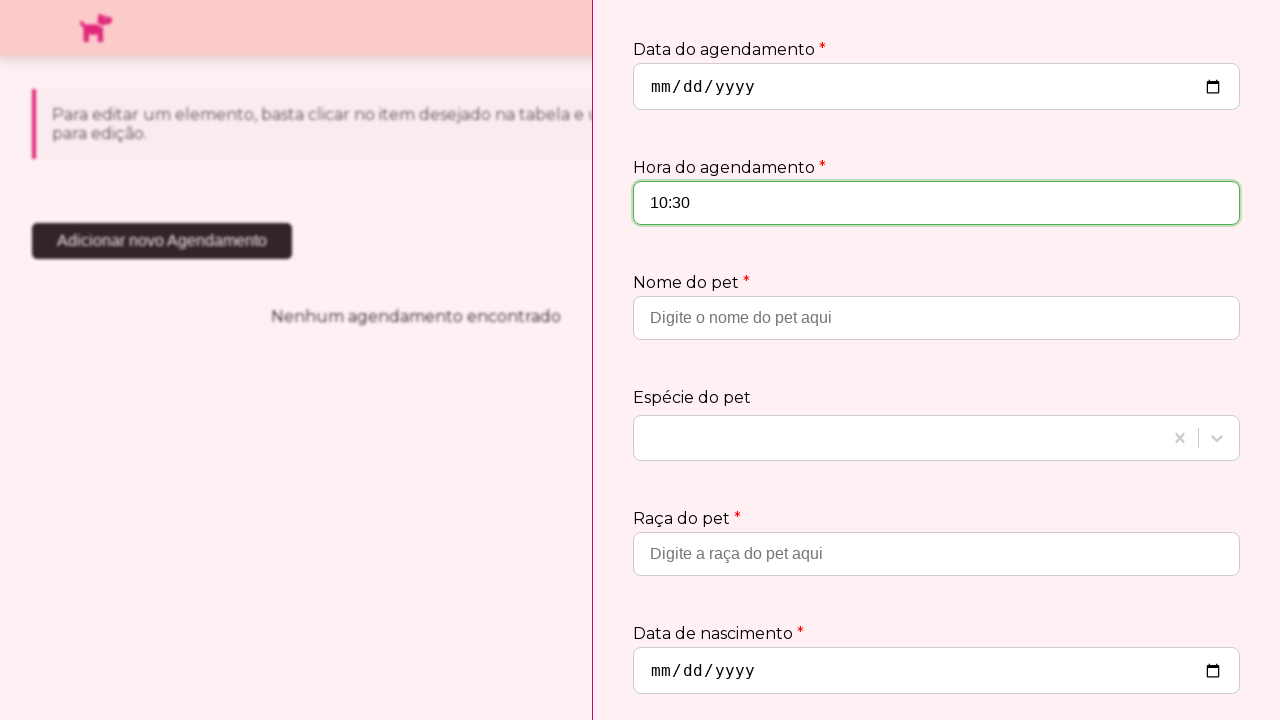

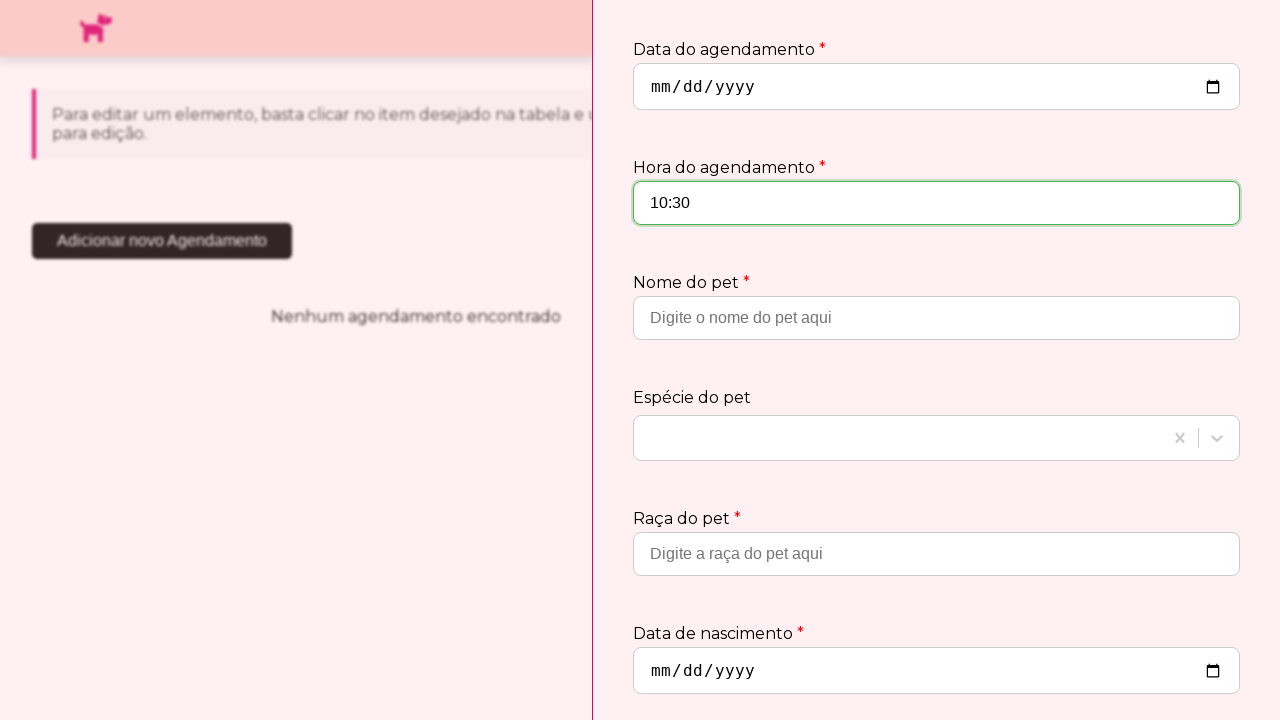